Tests the search functionality on Megogo streaming platform by clicking the search icon and entering a movie title query

Starting URL: https://megogo.net/ru

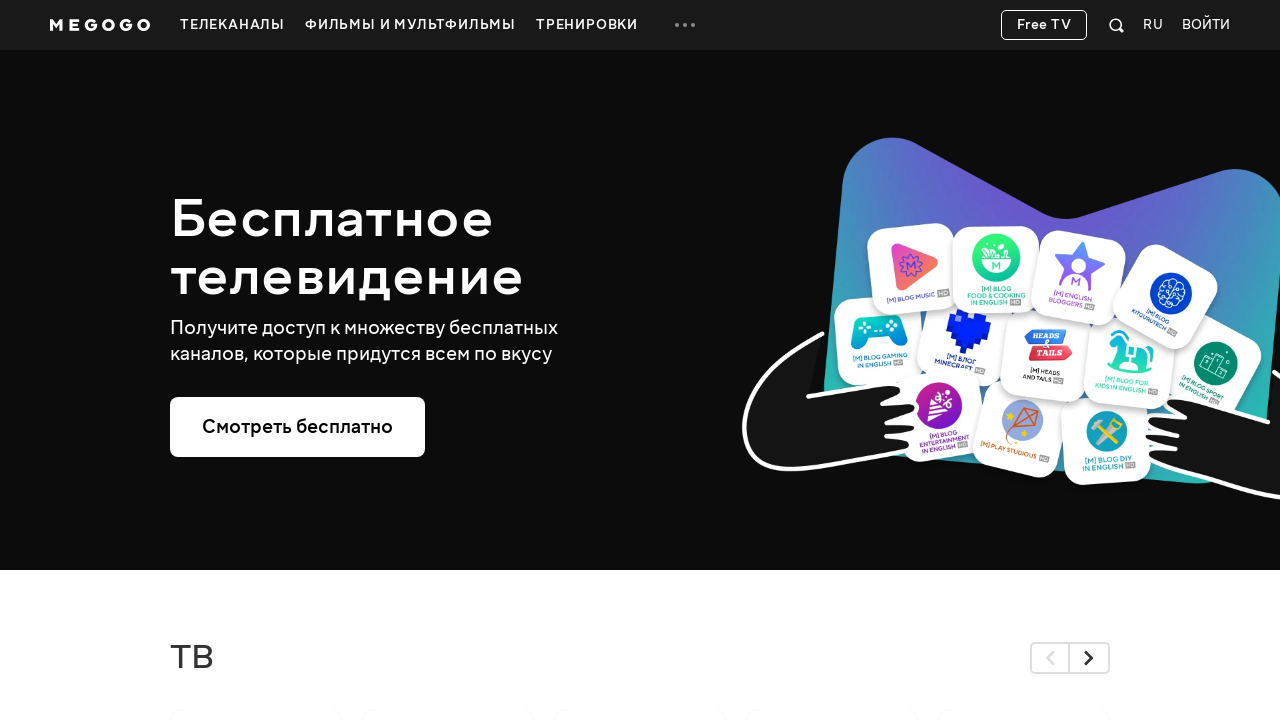

Clicked search icon button at (1117, 25) on .svgicon-search-quick
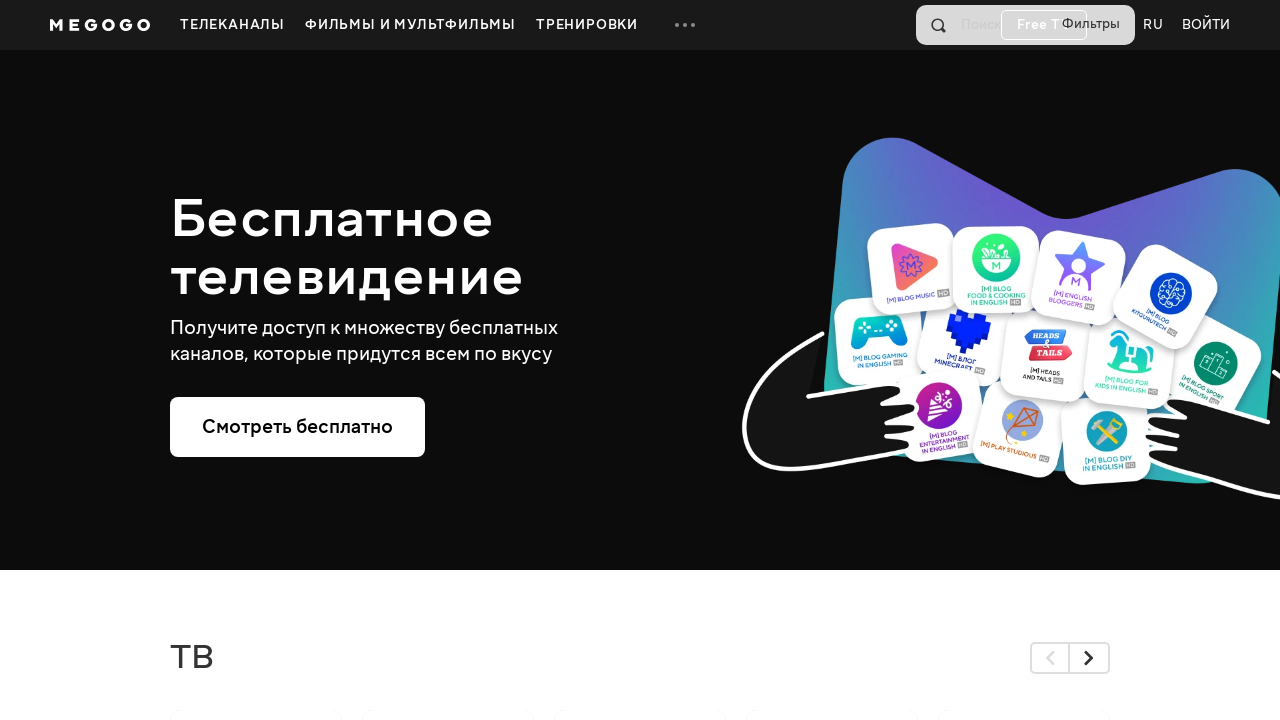

Filled search field with 'Моана' movie title on input[name='q']
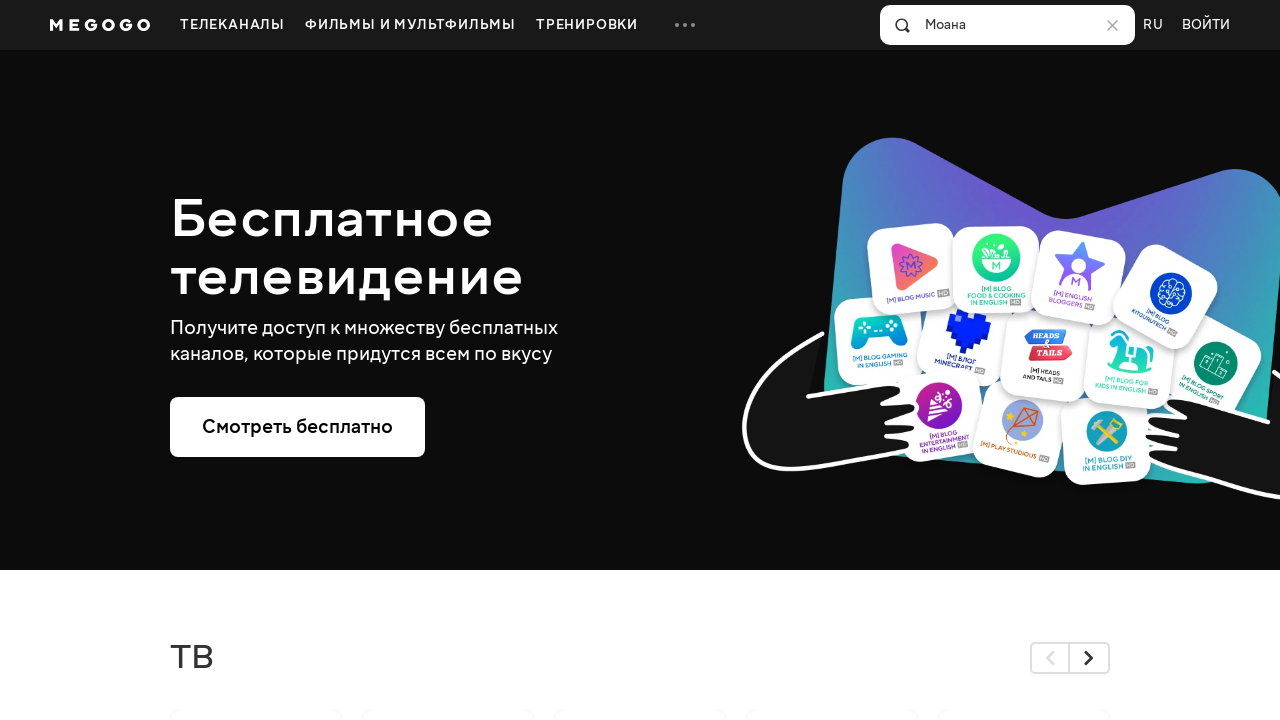

Pressed Enter to submit search query
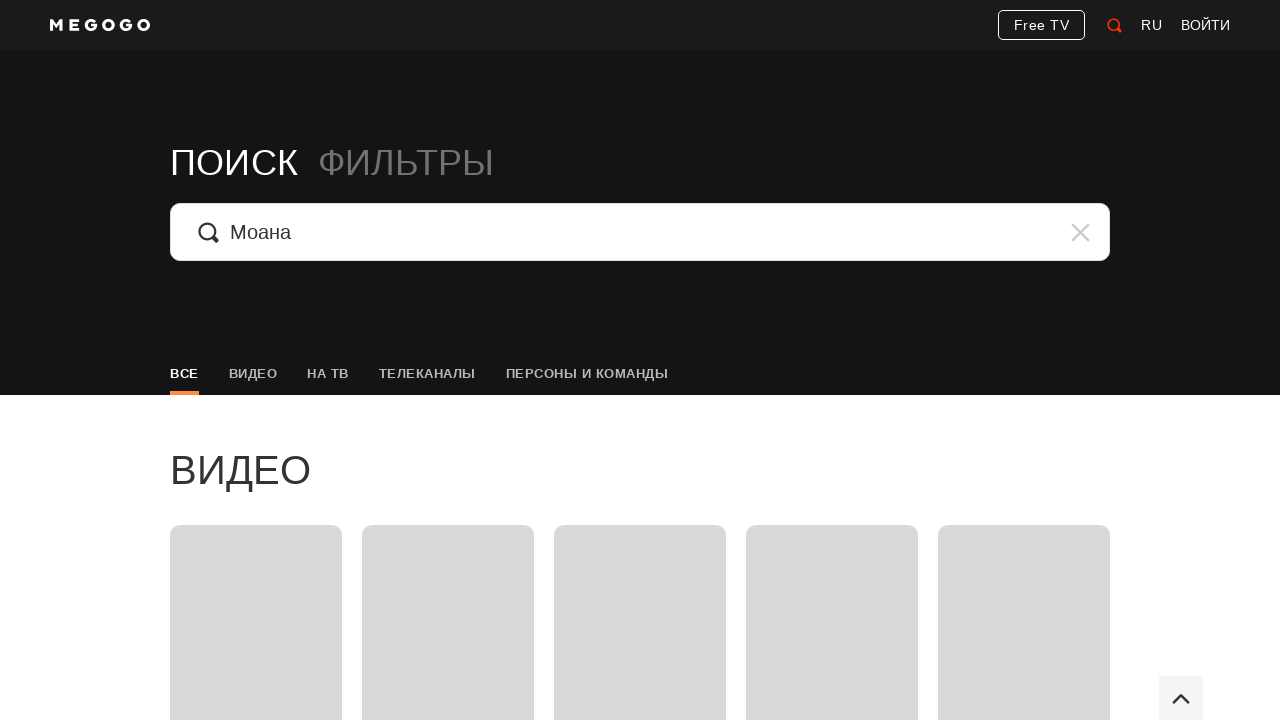

Search results page loaded
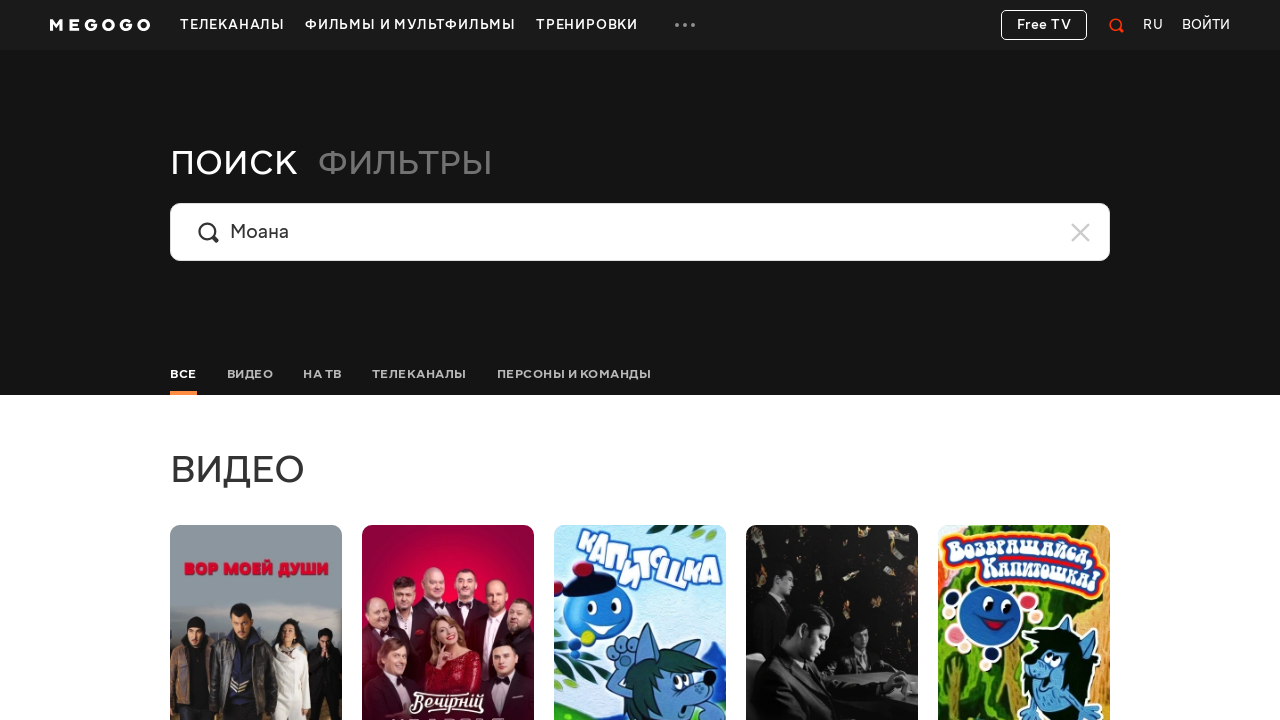

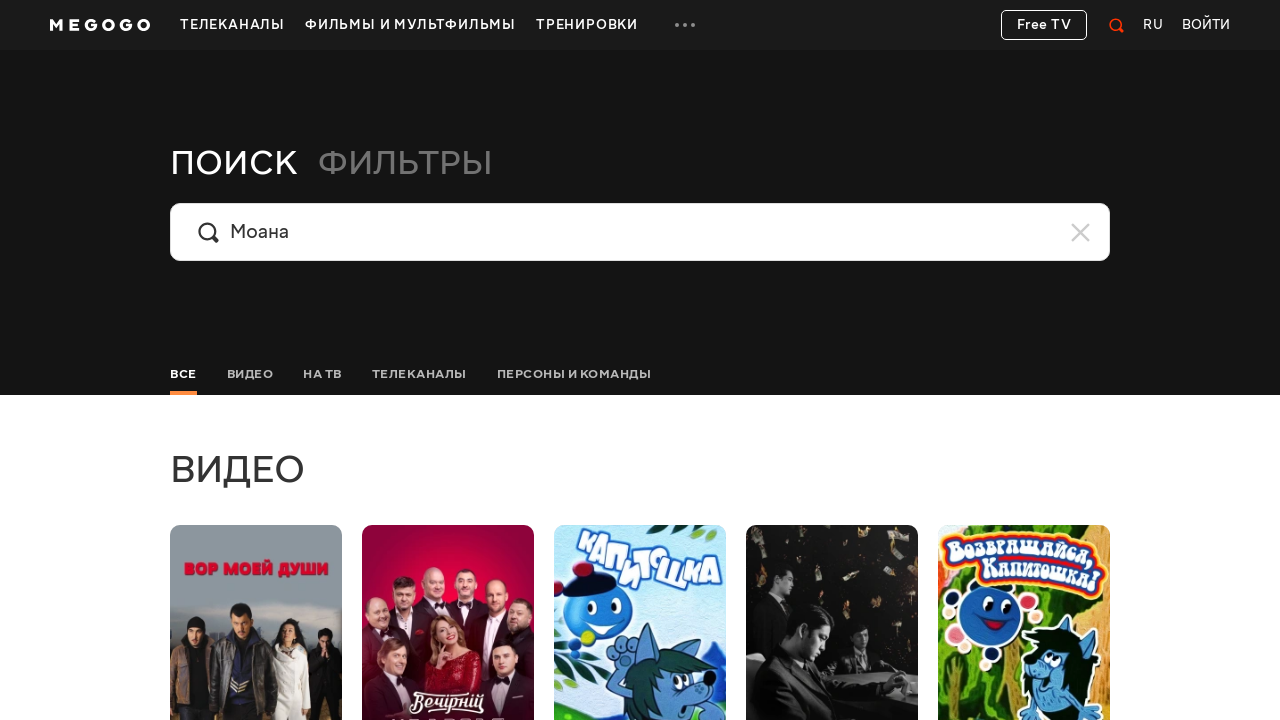